Tests navigation from registration page back to home page

Starting URL: https://elsewedy123.github.io/Egyplast/index.html

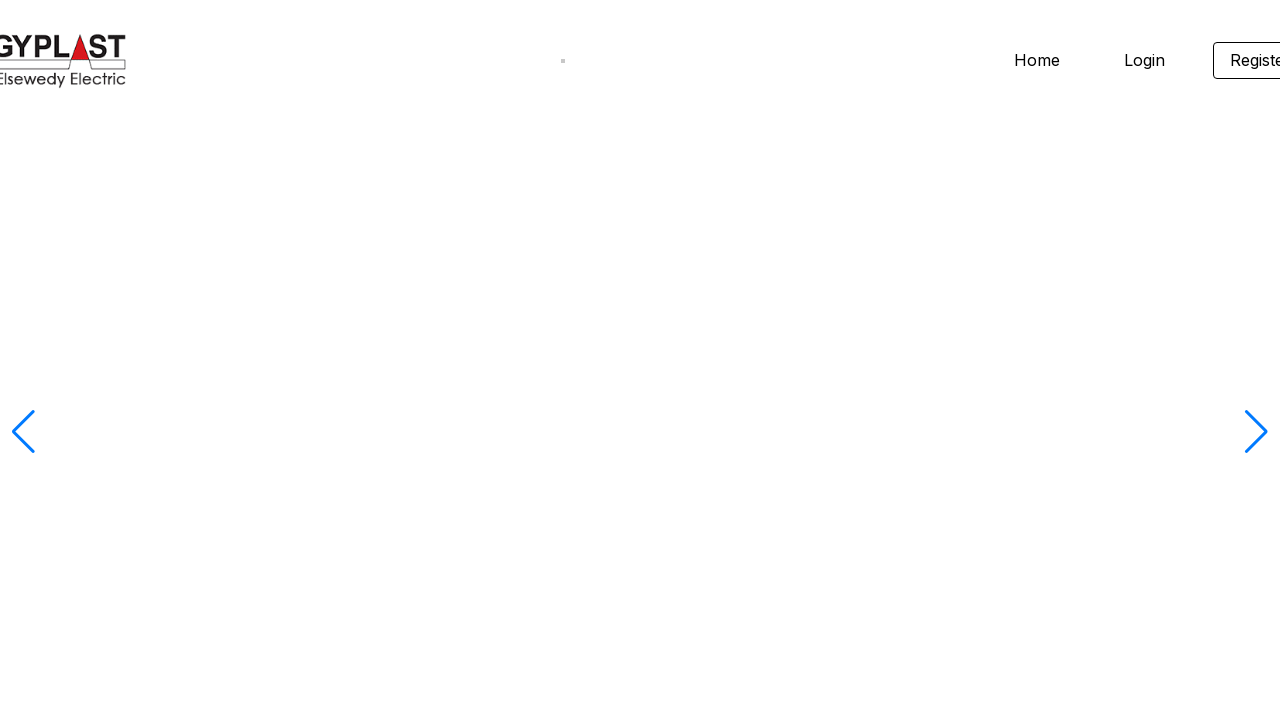

Clicked register link from home page at (1232, 60) on .homeheader-register
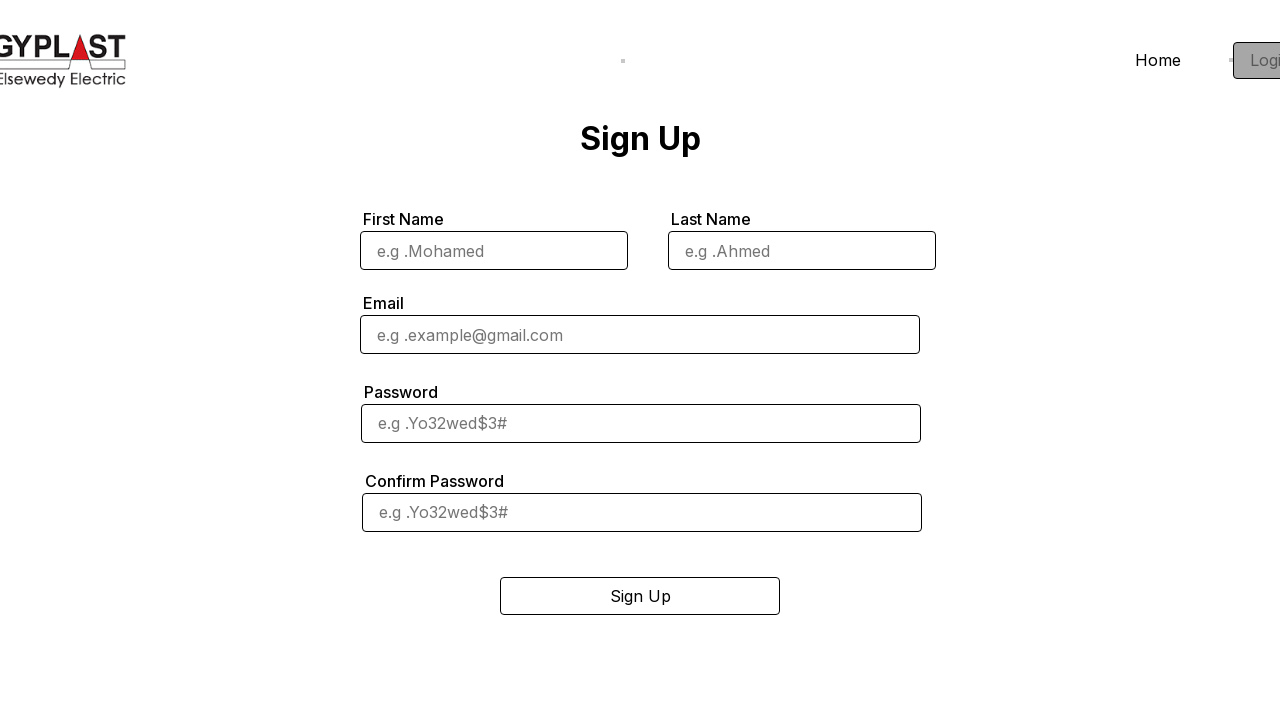

Clicked home button to navigate back from register page at (1158, 60) on .loginheader-login
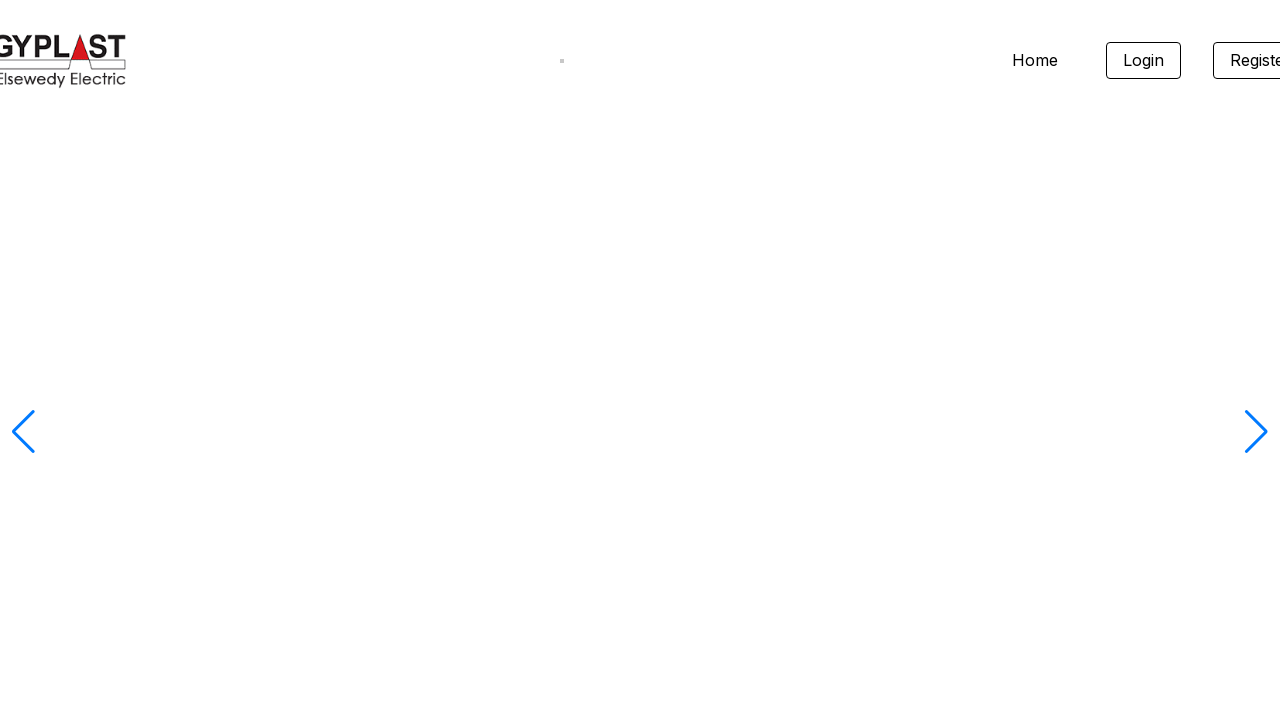

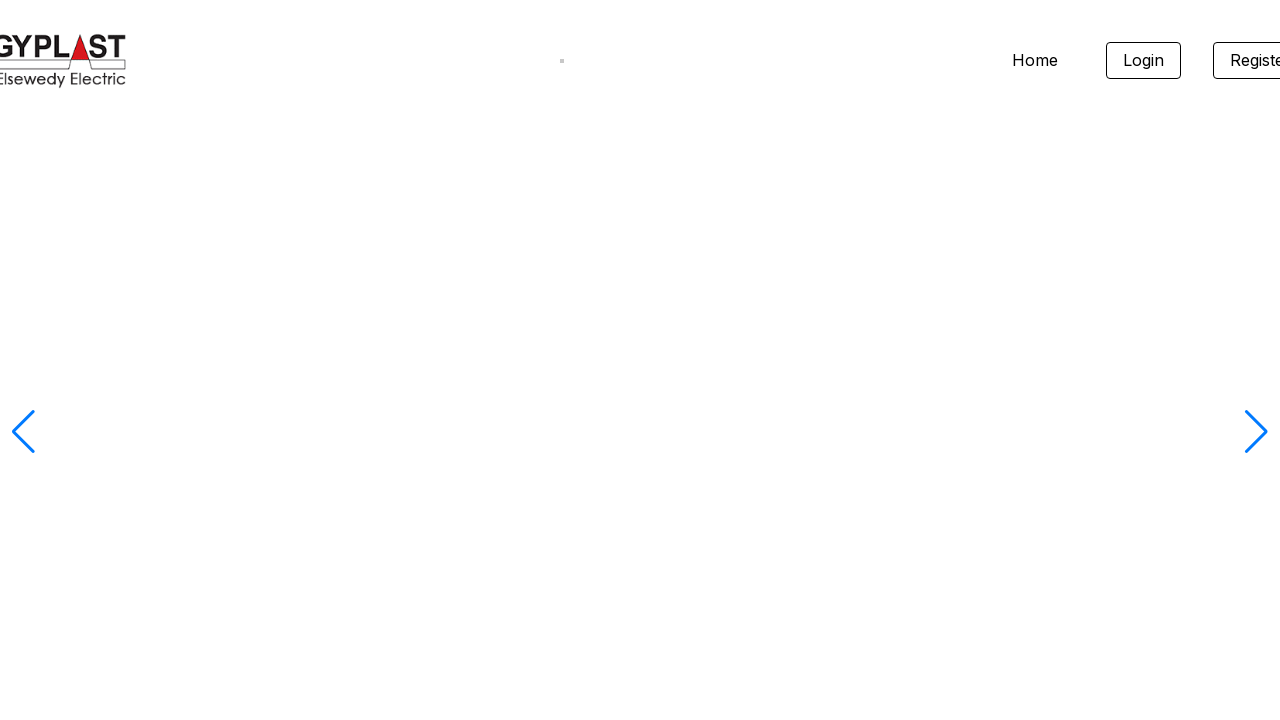